Tests keyboard shortcuts functionality by entering text in the first text area, using keyboard combinations to select all (Ctrl+A), copy (Ctrl+C), navigate to the second text area (Tab), and paste (Ctrl+V)

Starting URL: https://text-compare.com/

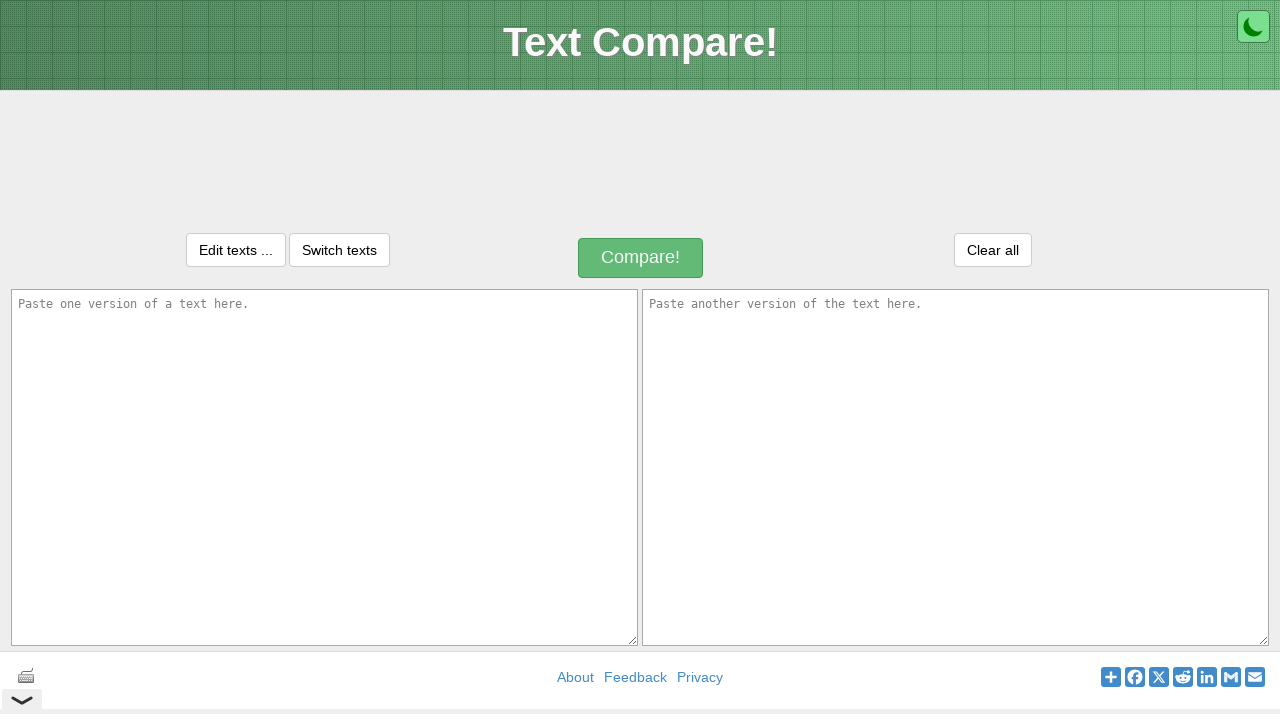

Entered 'Welcome to selenium' in first text area on textarea#inputText1
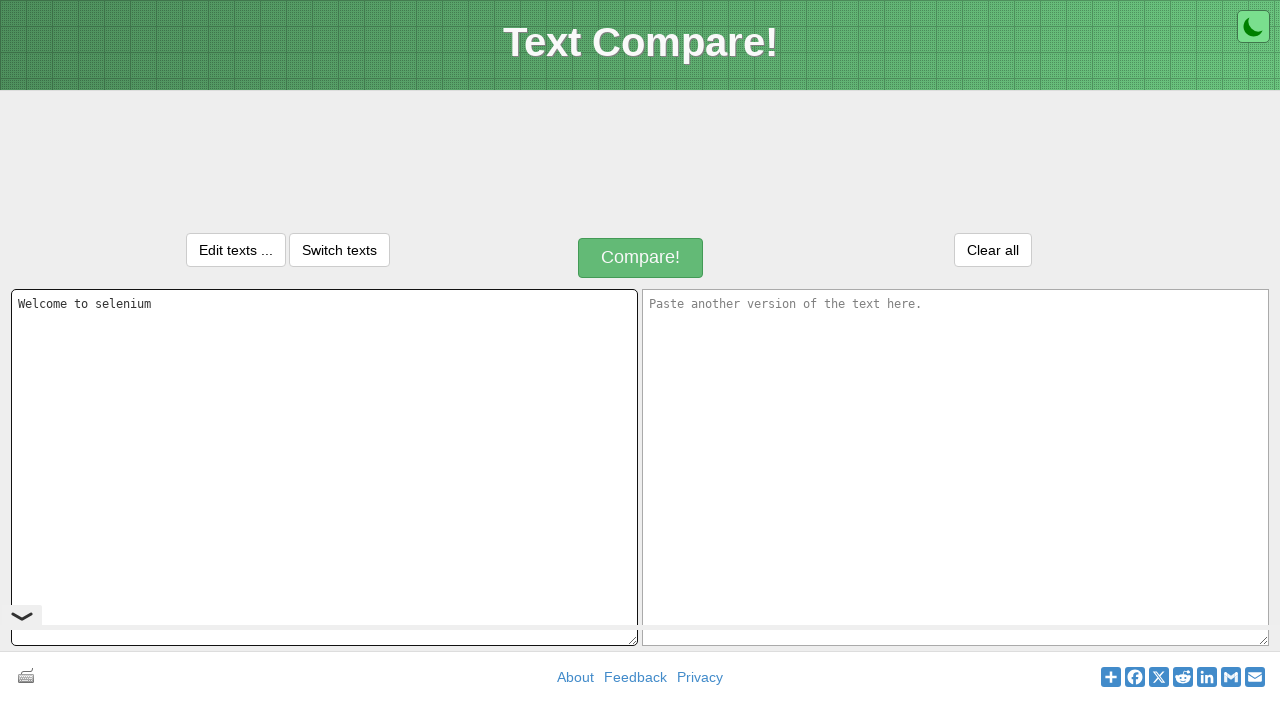

Selected all text in first text area using Ctrl+A on textarea#inputText1
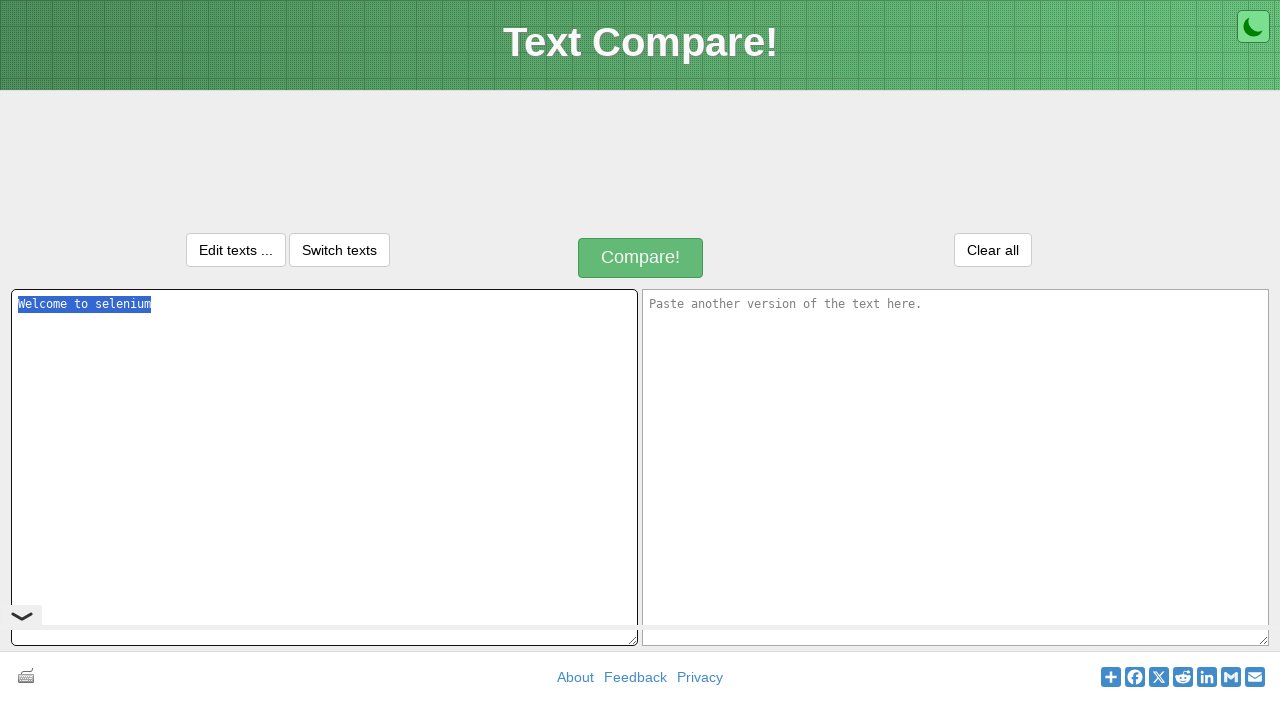

Copied text from first text area using Ctrl+C on textarea#inputText1
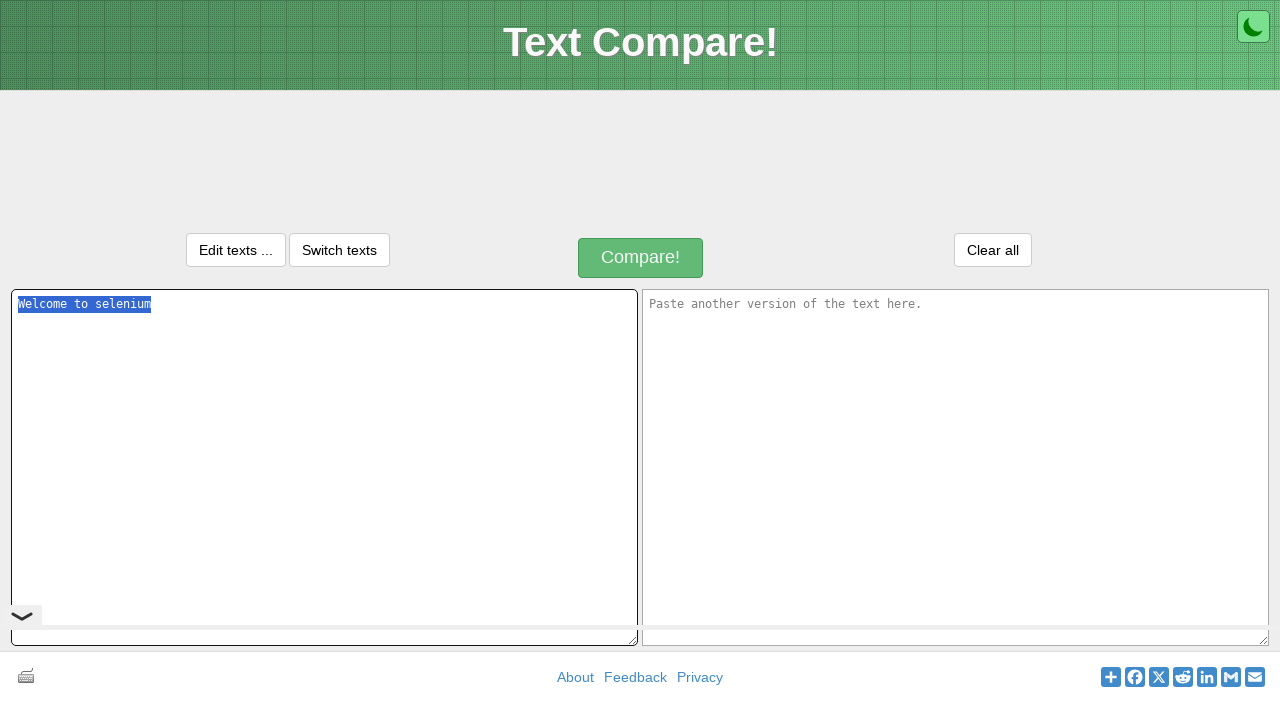

Navigated to second text area using Tab on textarea#inputText1
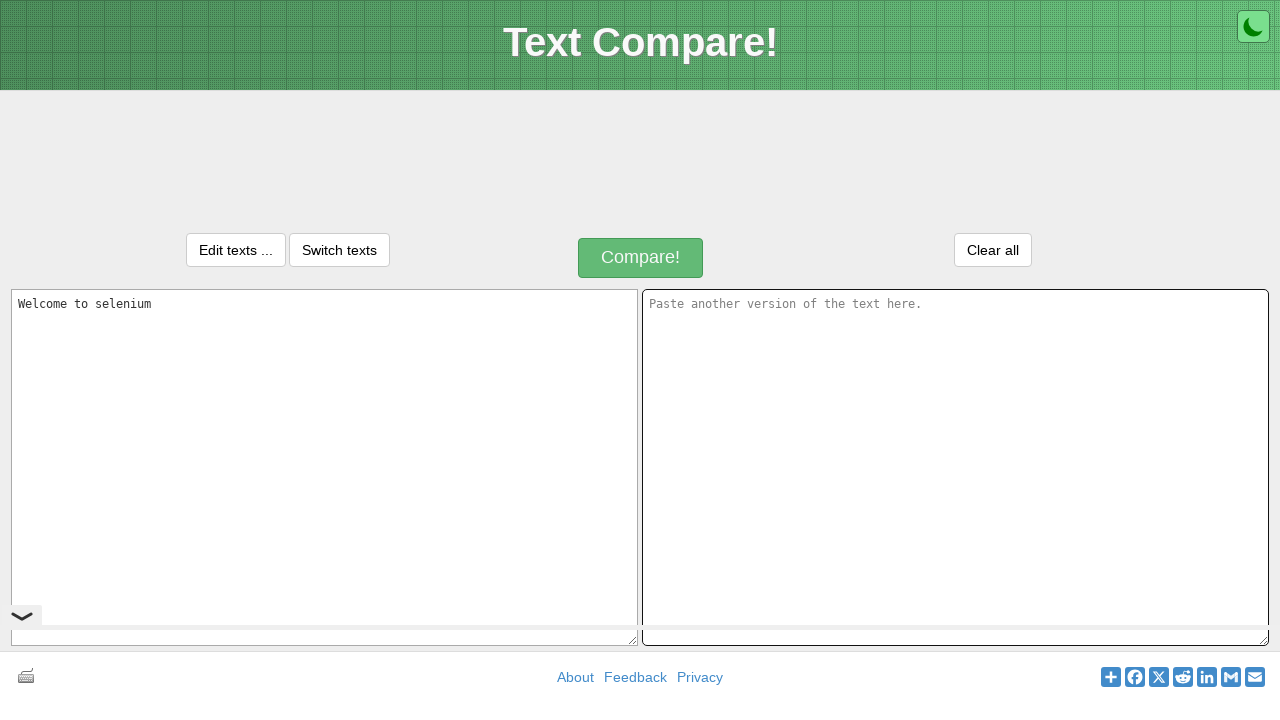

Pasted text into second text area using Ctrl+V on textarea#inputText2
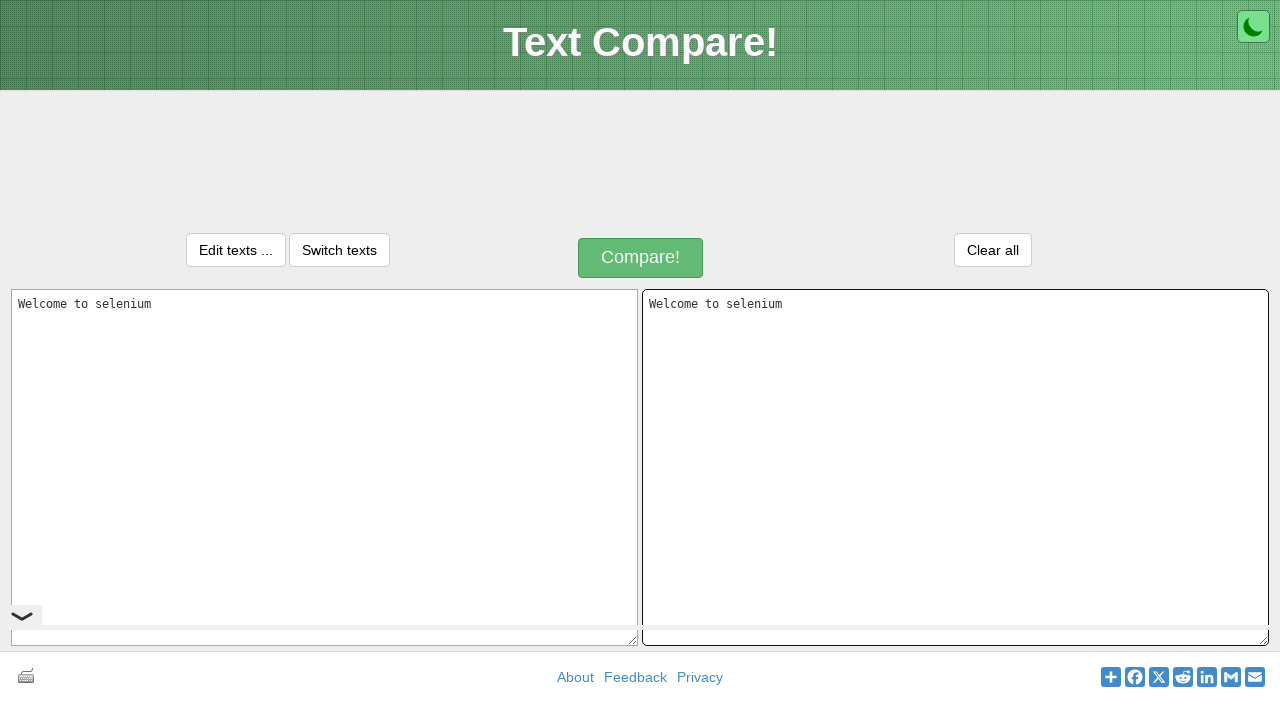

Retrieved text value from first text area
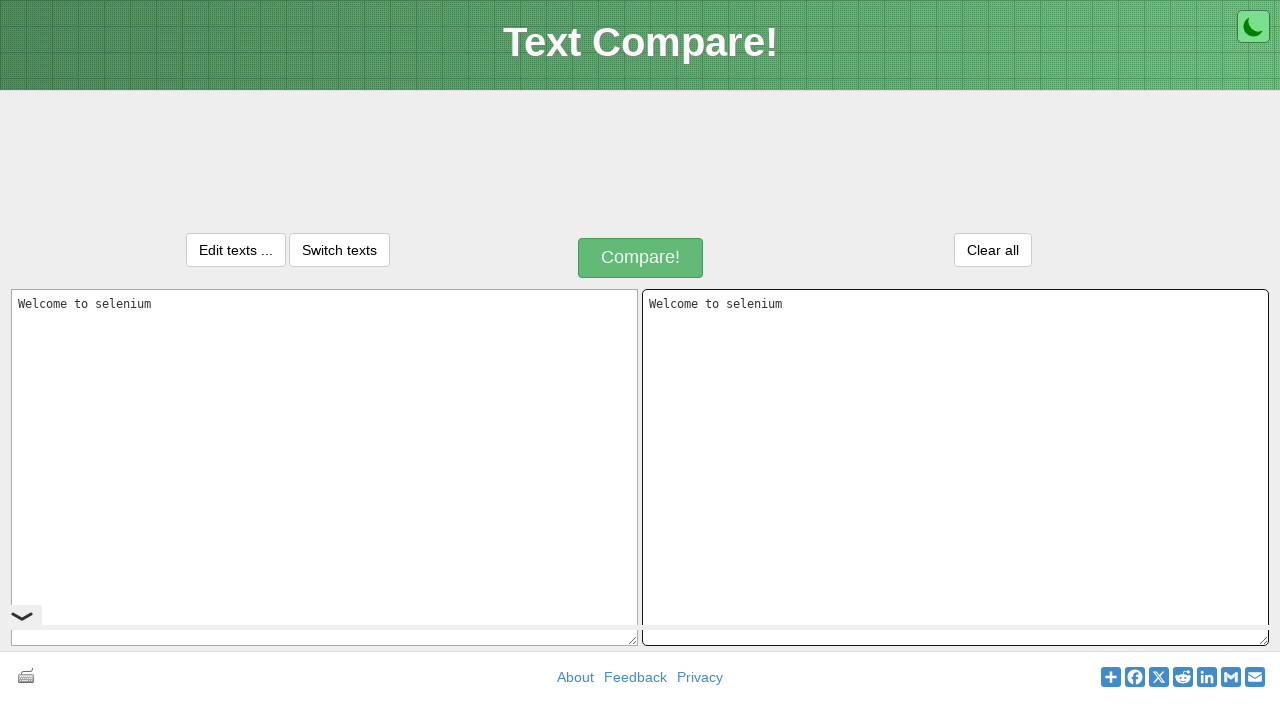

Retrieved text value from second text area
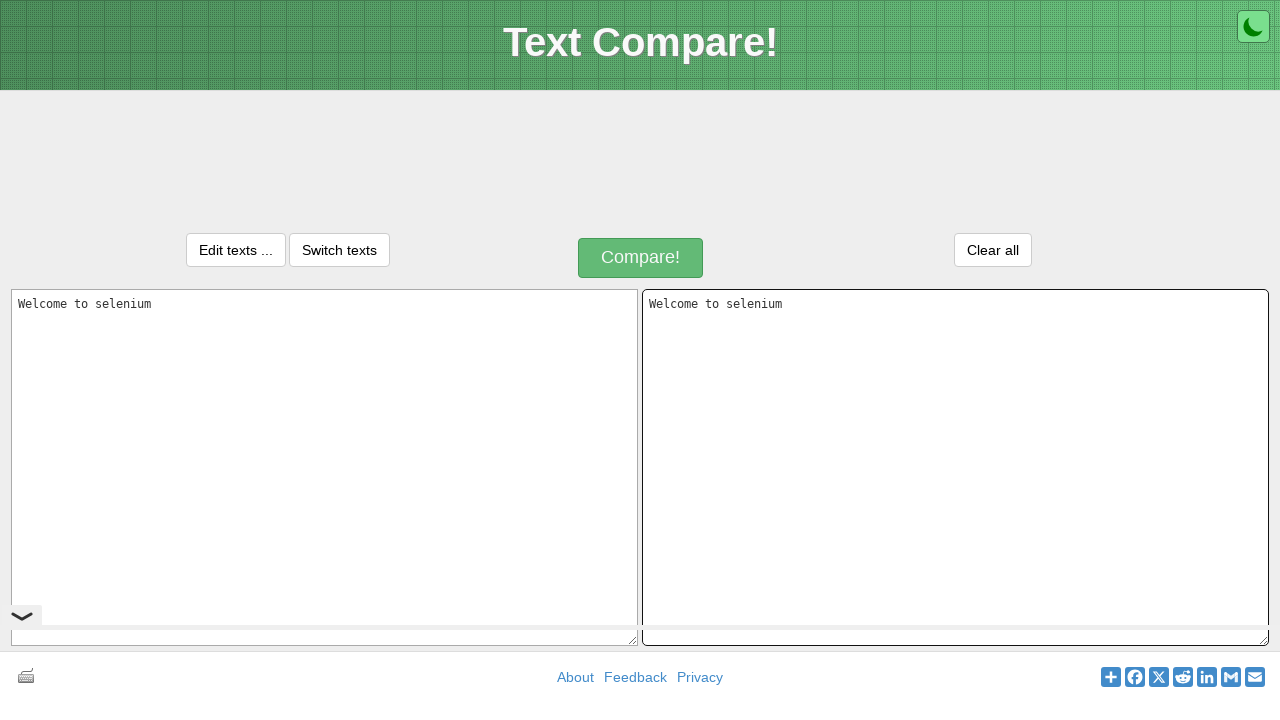

Verified that text was copied correctly between text areas
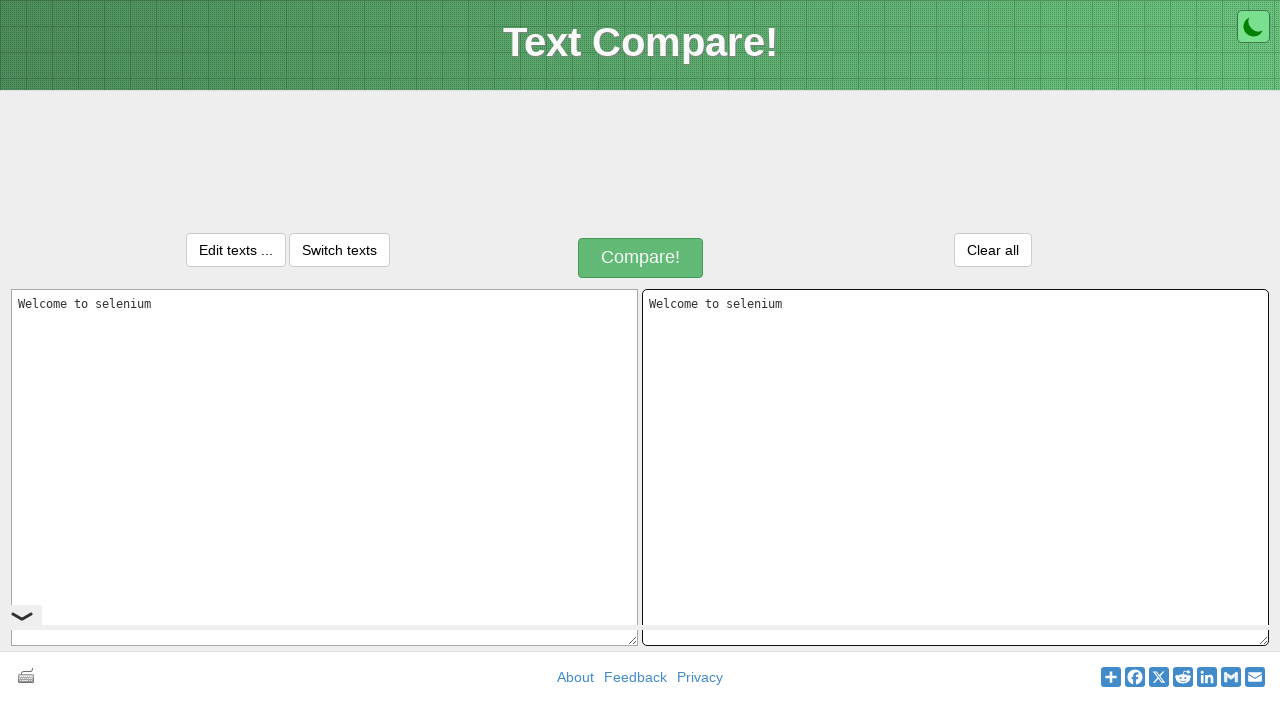

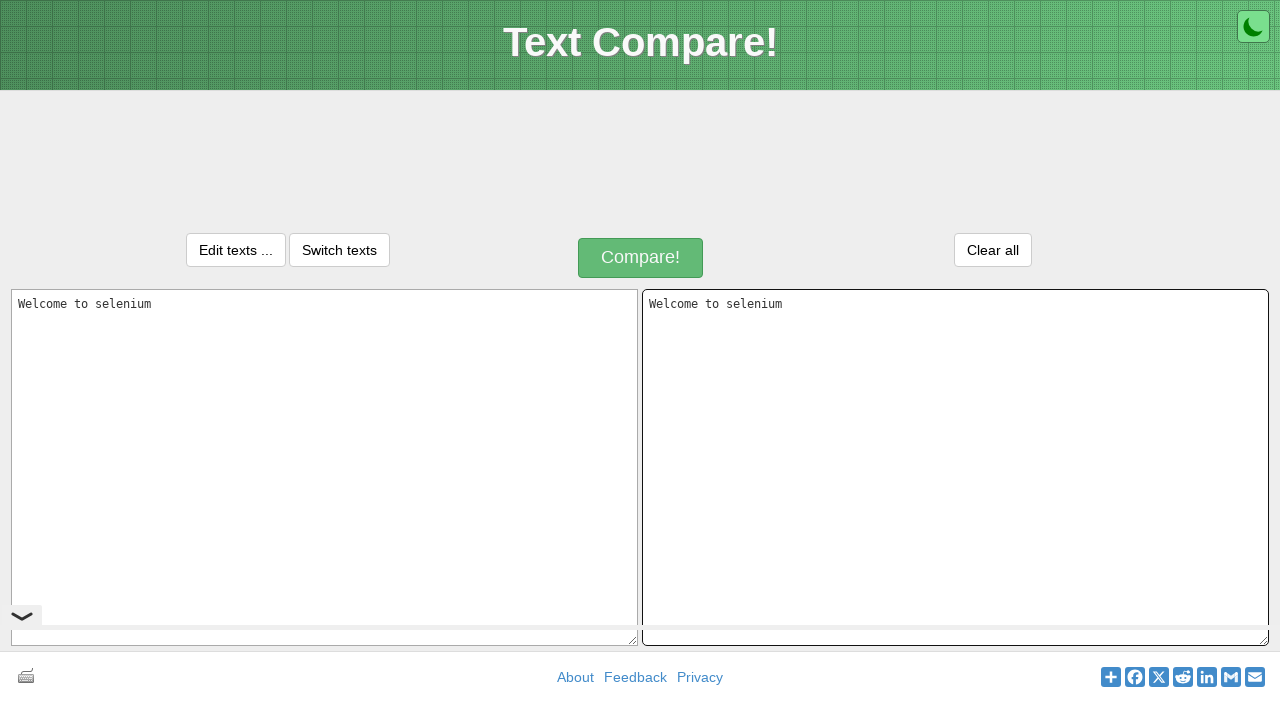